Navigates through Microsoft's Windows 10 ISO download page, selecting a product edition and language (English), then verifies the download button becomes available.

Starting URL: https://www.microsoft.com/en-ca/software-download/windows10ISO

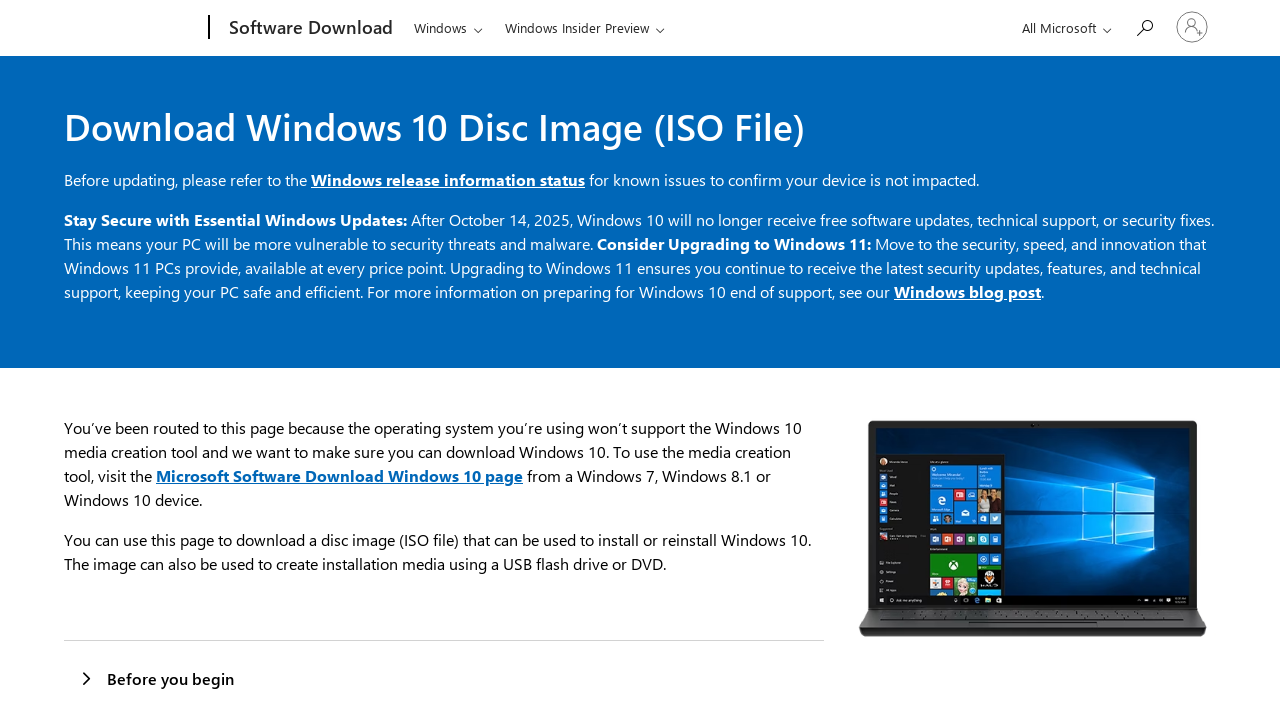

Product edition dropdown became visible
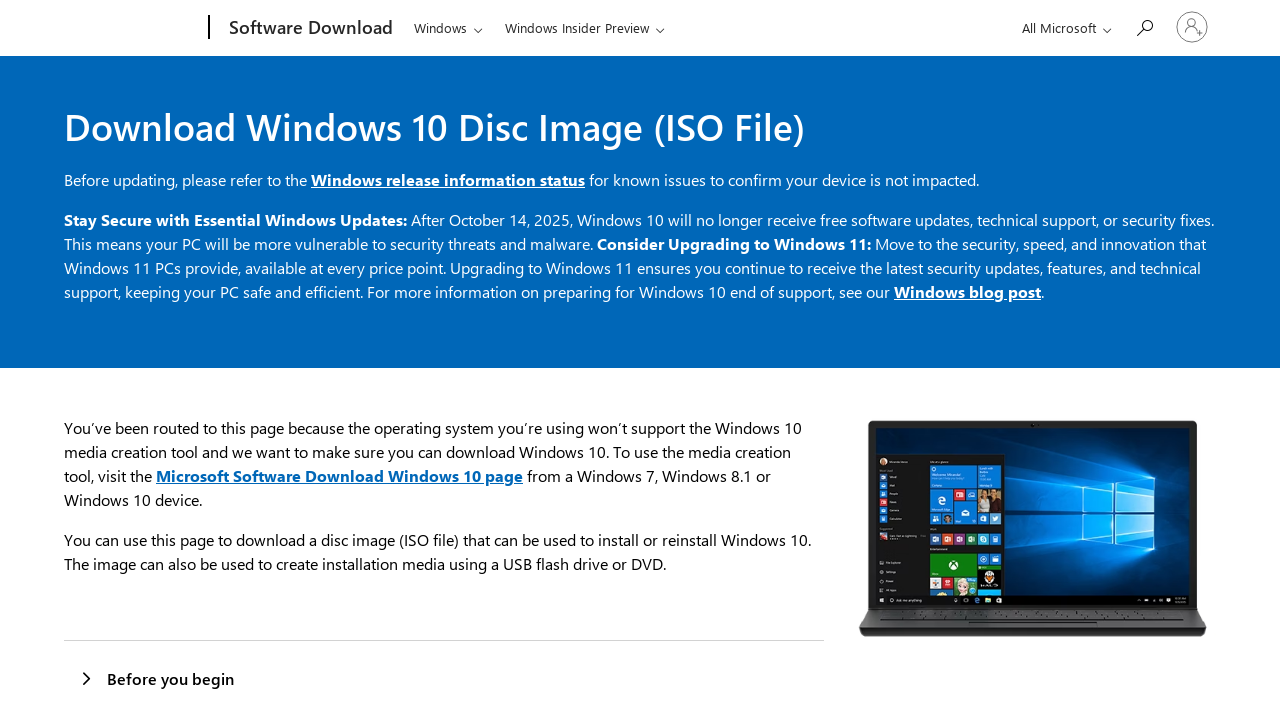

Selected product edition with value '2618' on #product-edition
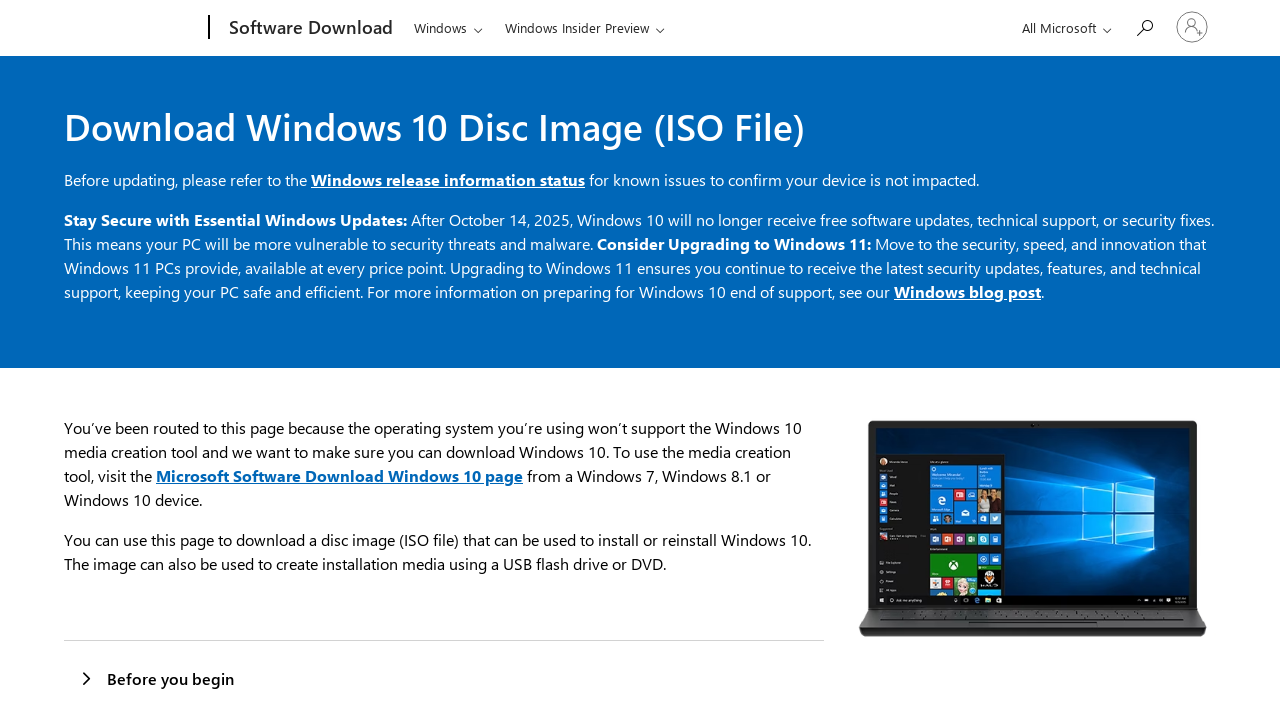

Product edition submit button became visible
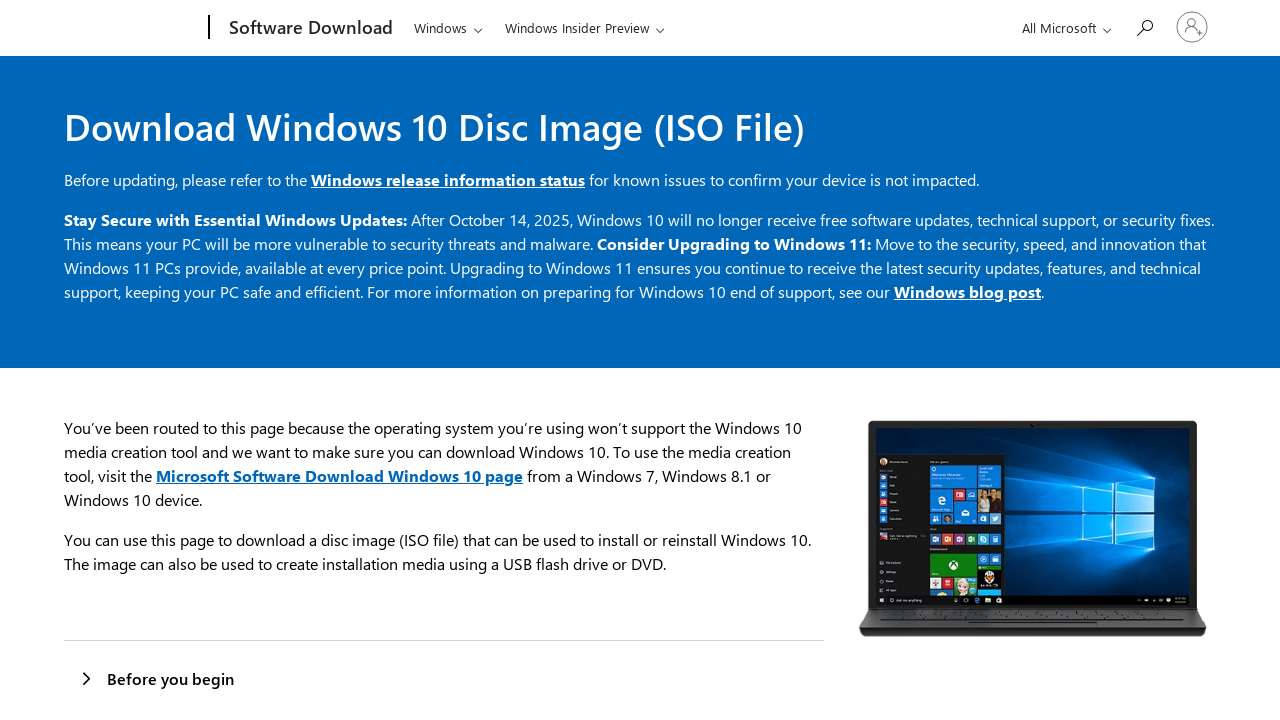

Clicked product edition submit button at (108, 361) on #submit-product-edition
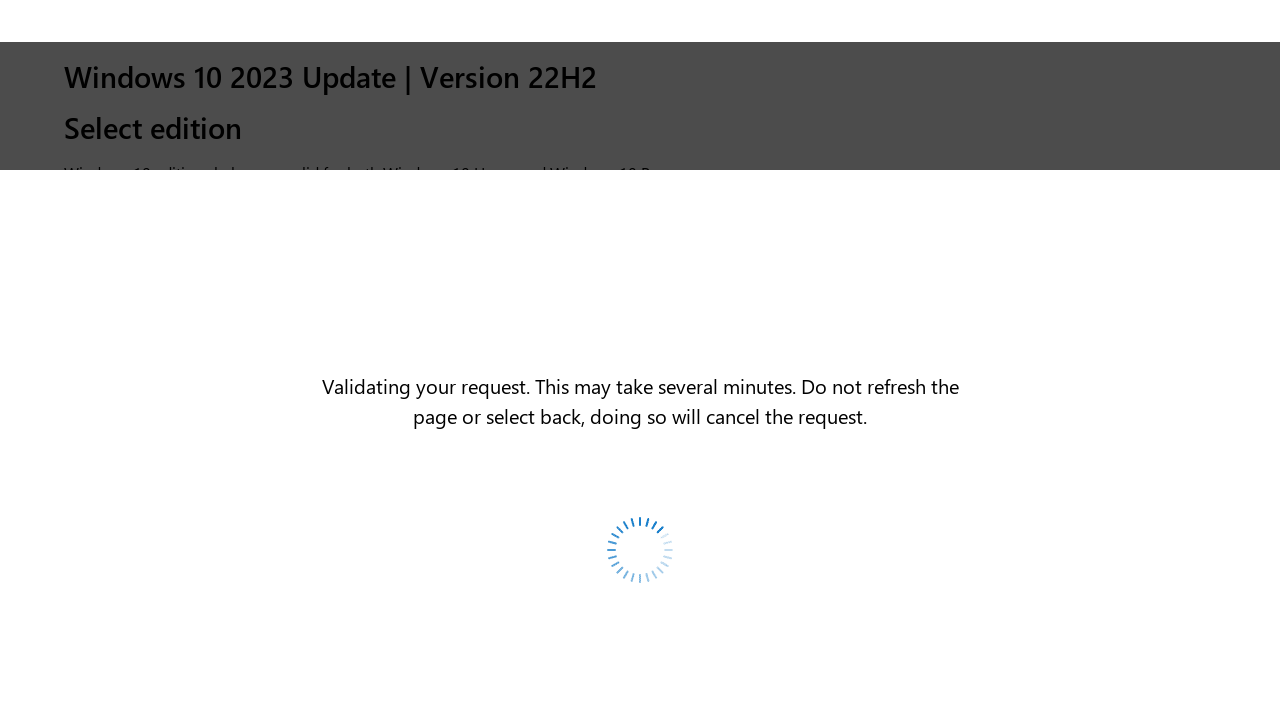

Language dropdown became visible
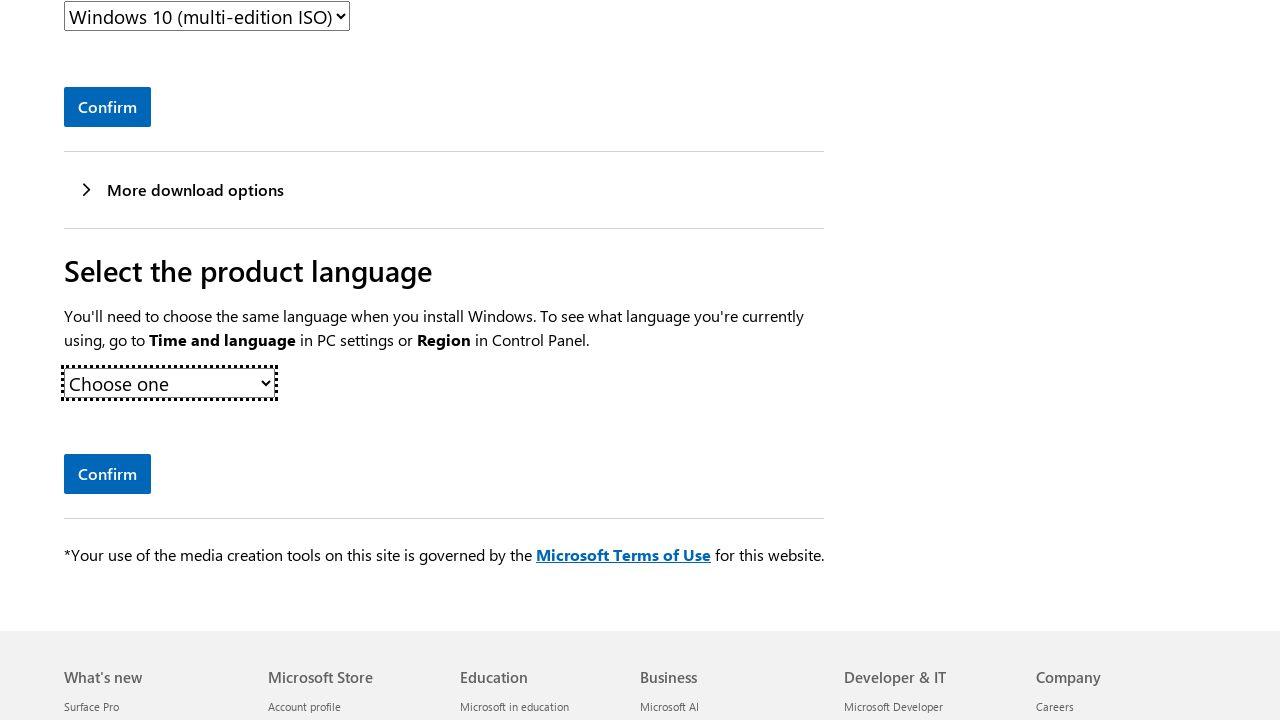

Selected English language option on #product-languages
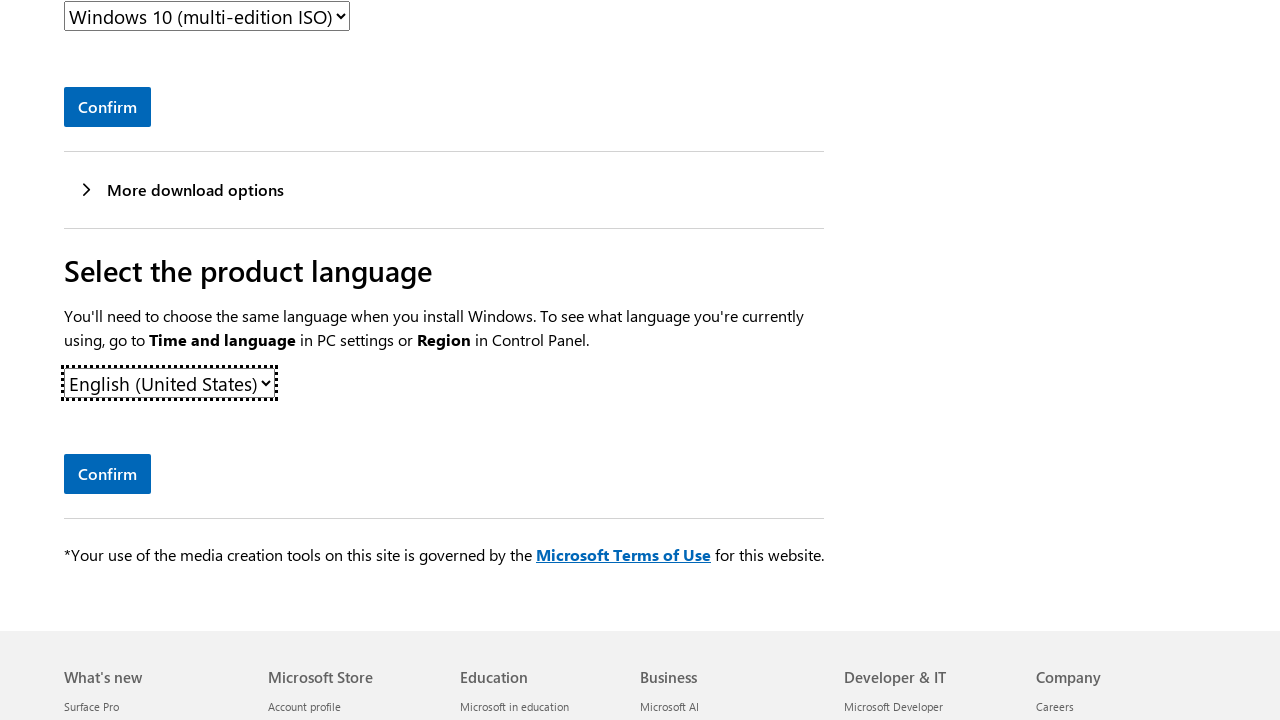

Clicked language selection submit button at (108, 474) on #submit-sku
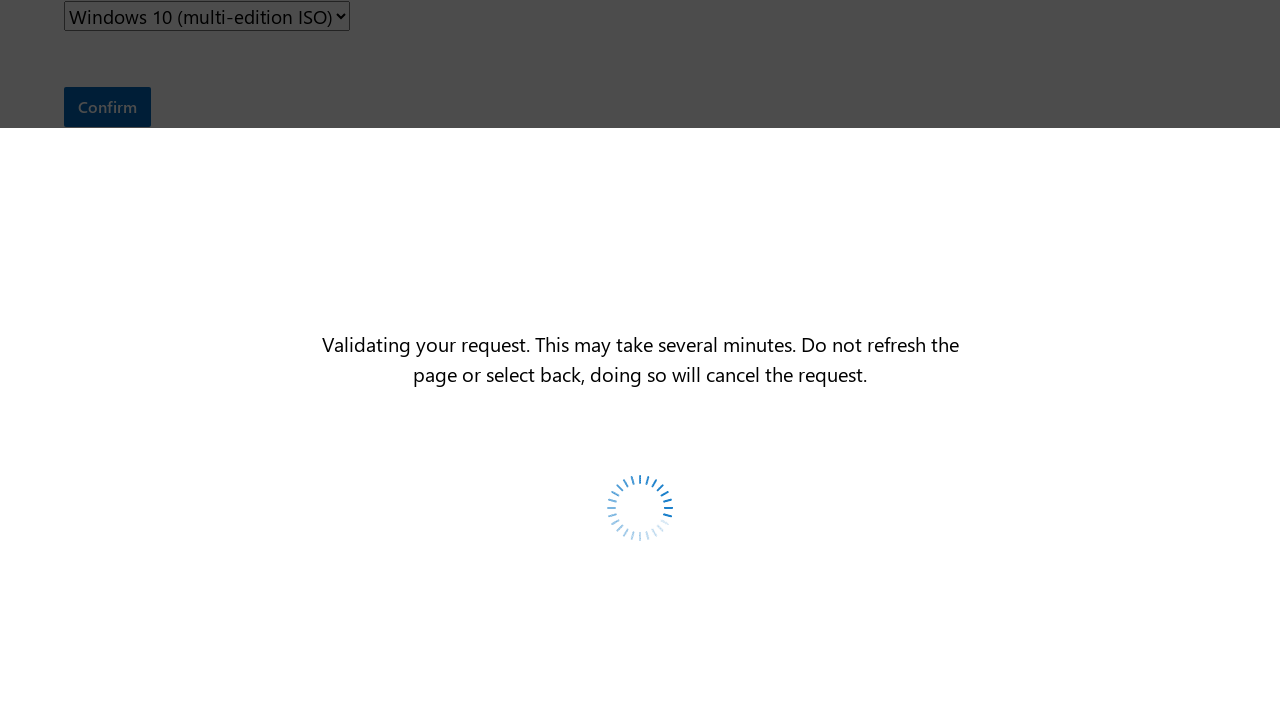

Download options became visible
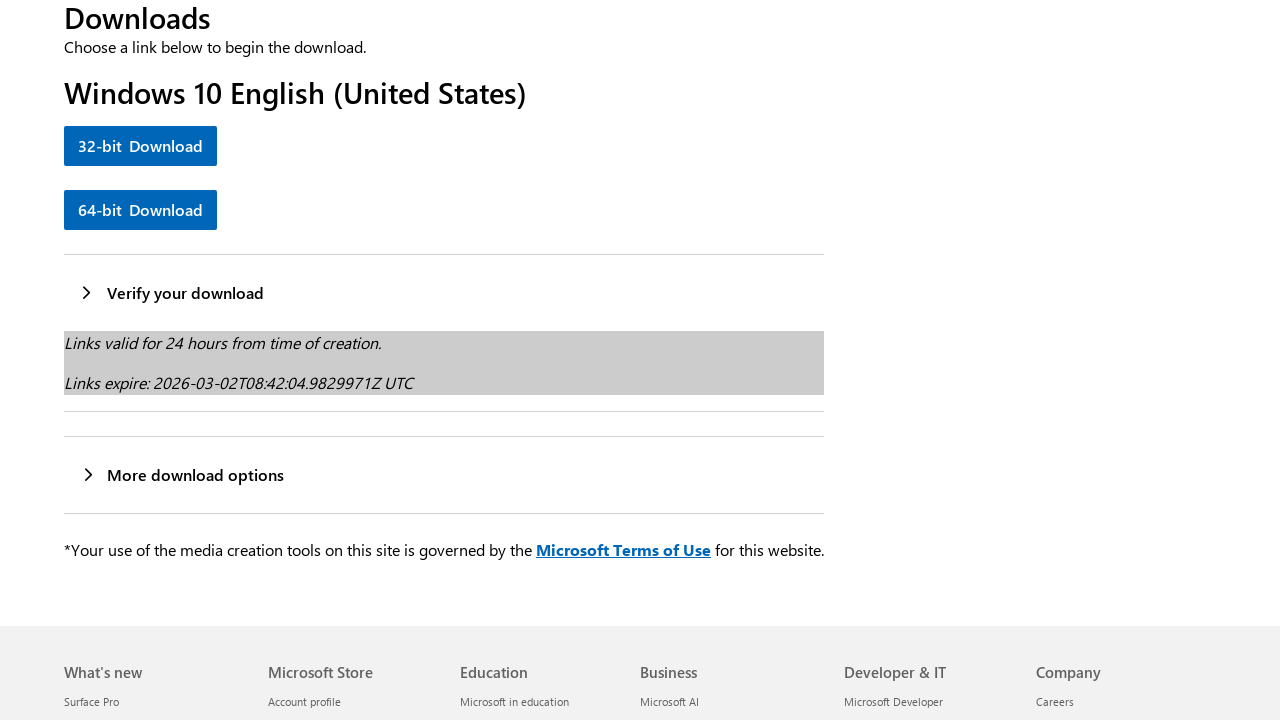

64-bit download link is now available
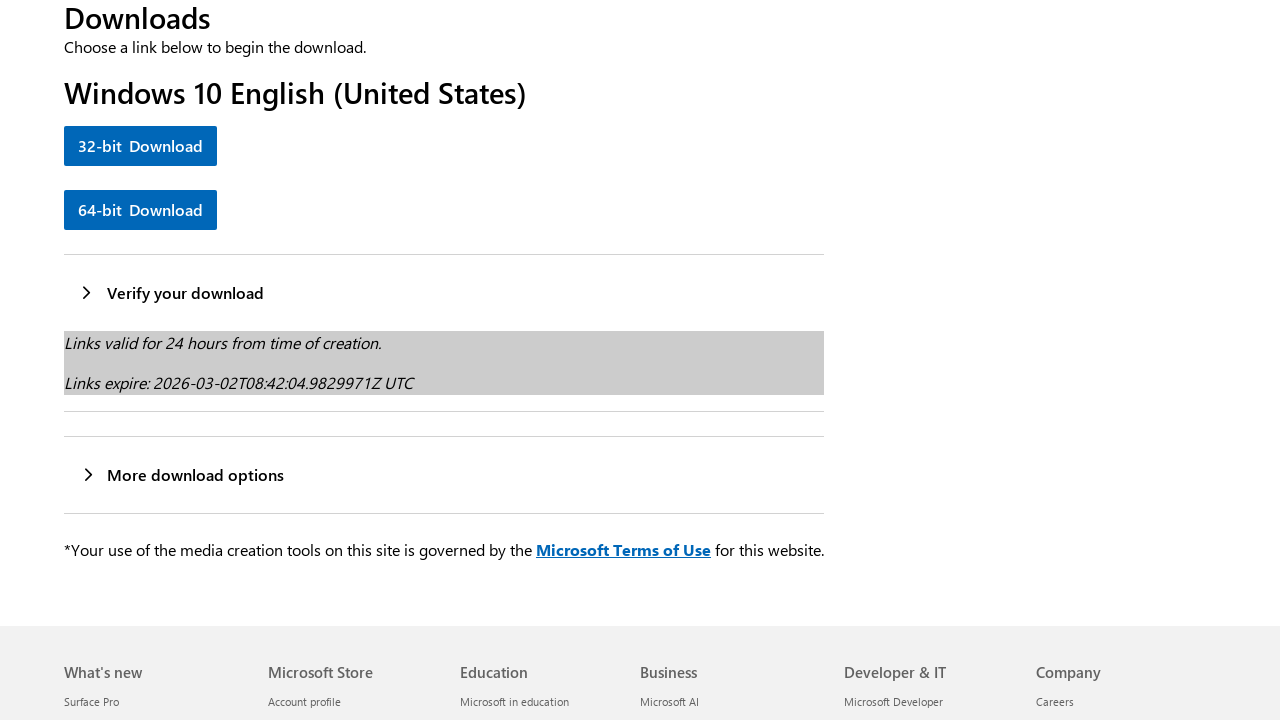

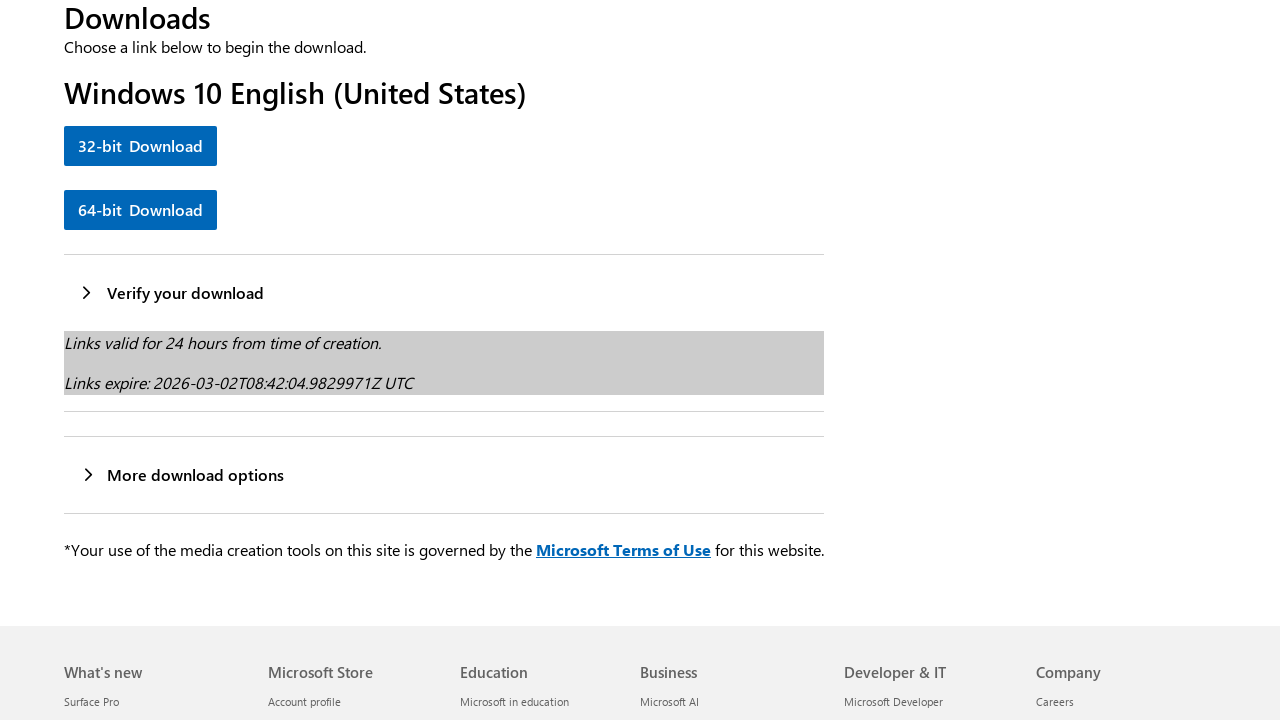